Tests window handling by clicking a link that opens a new window, switching between windows, and verifying content in both windows

Starting URL: https://the-internet.herokuapp.com/windows

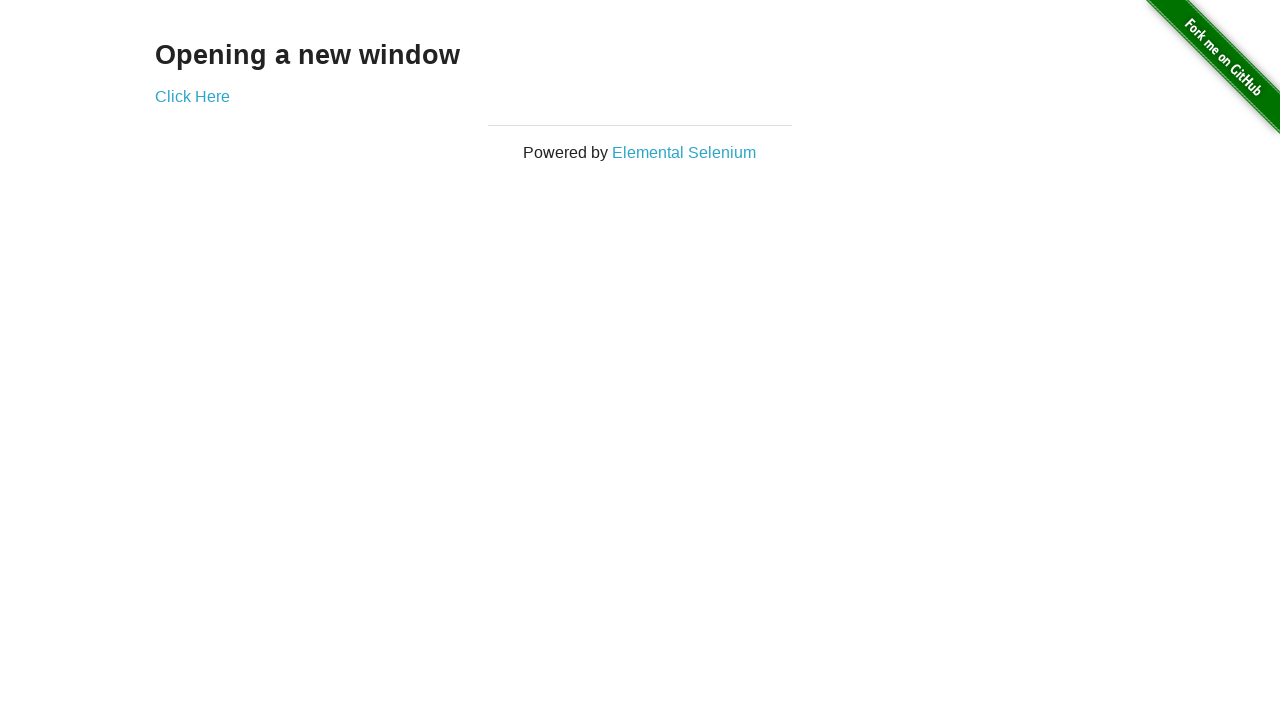

Clicked 'Click Here' link to open new window at (192, 96) on text=Click Here
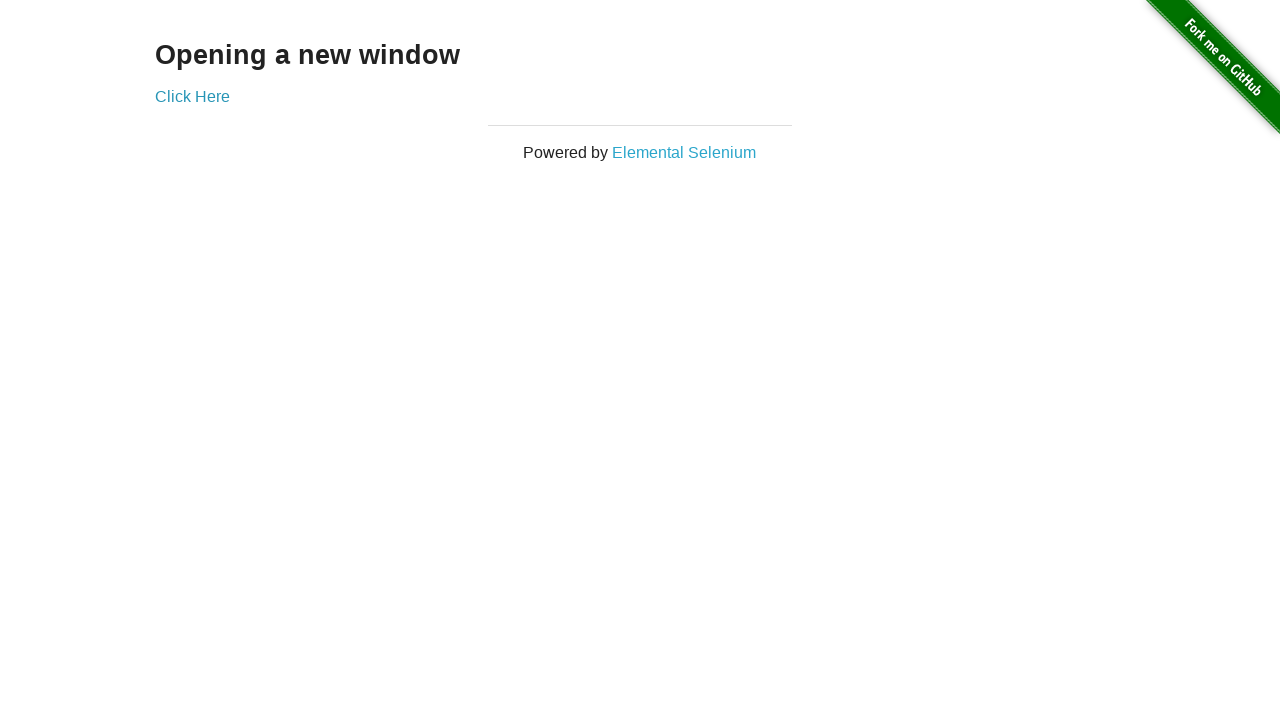

New window opened and captured
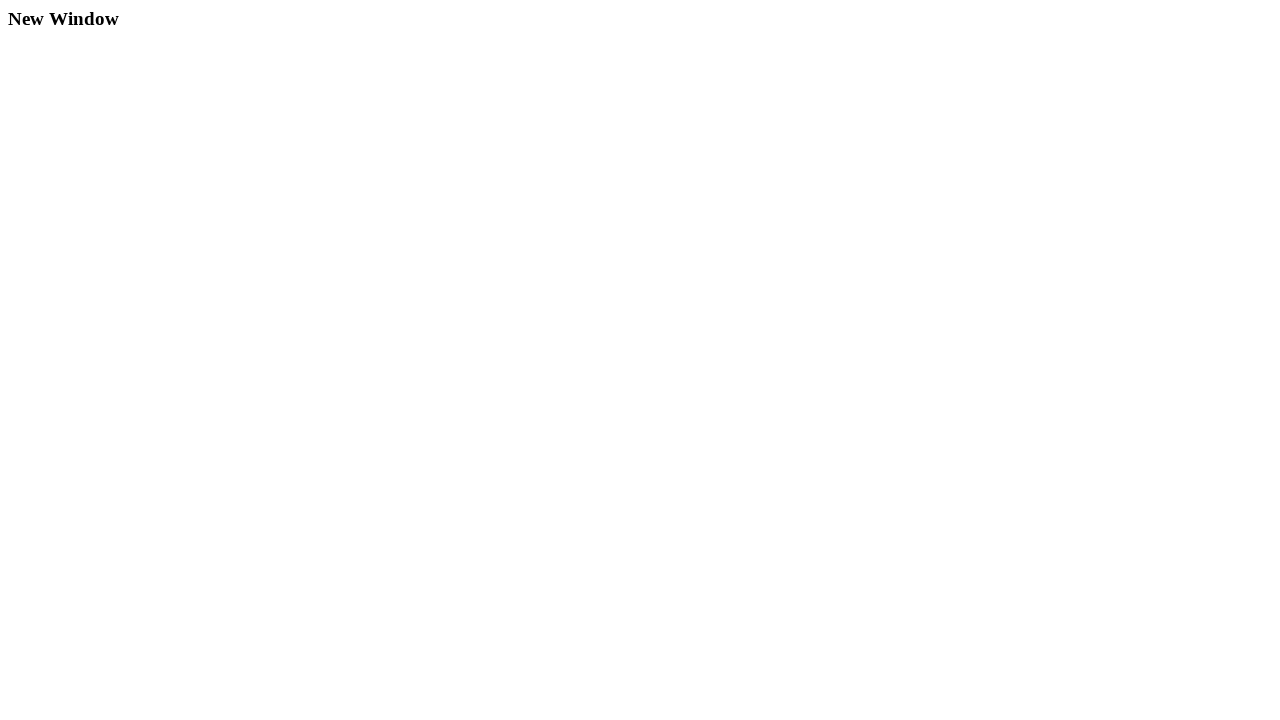

New window page load completed
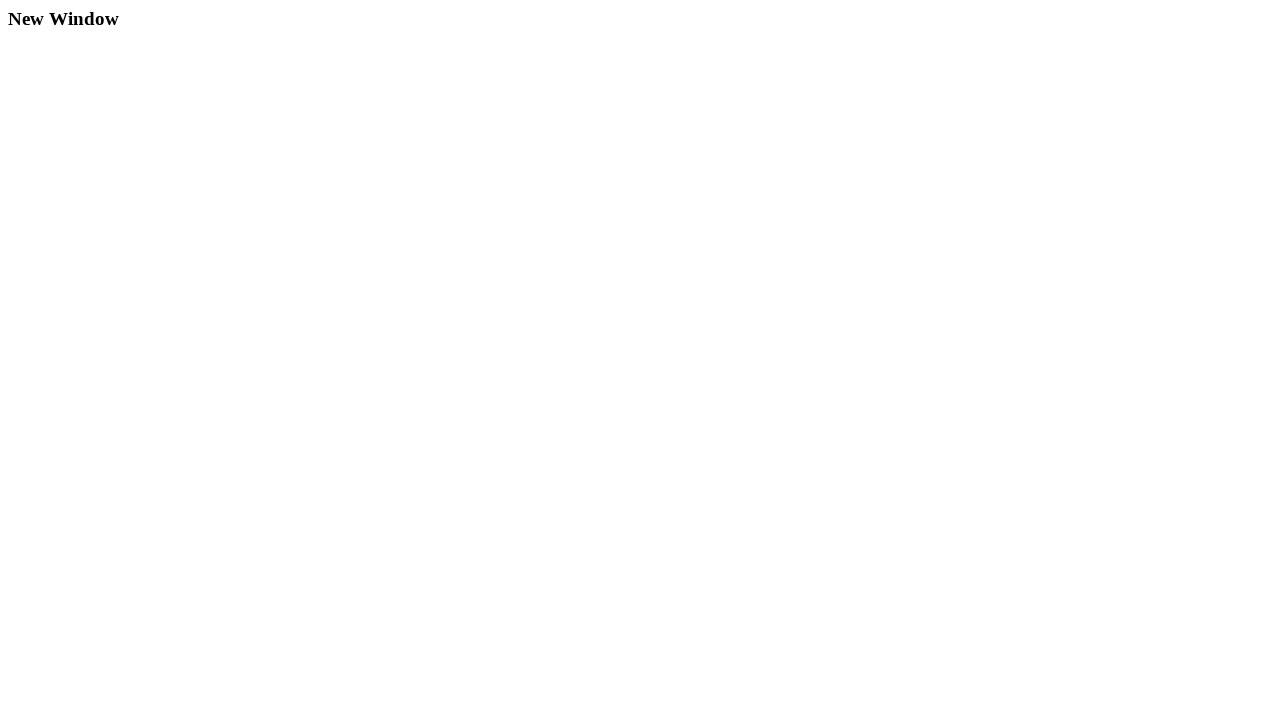

Retrieved h3 text from new window: 'New Window'
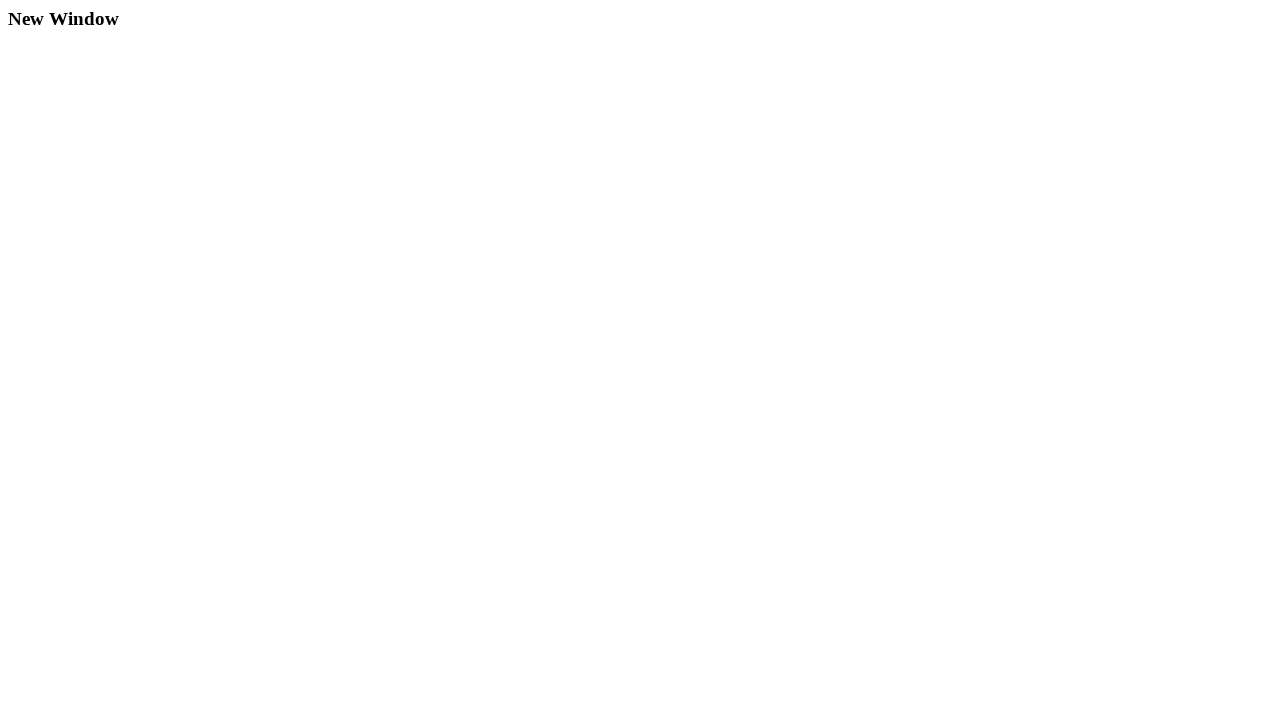

Closed new window
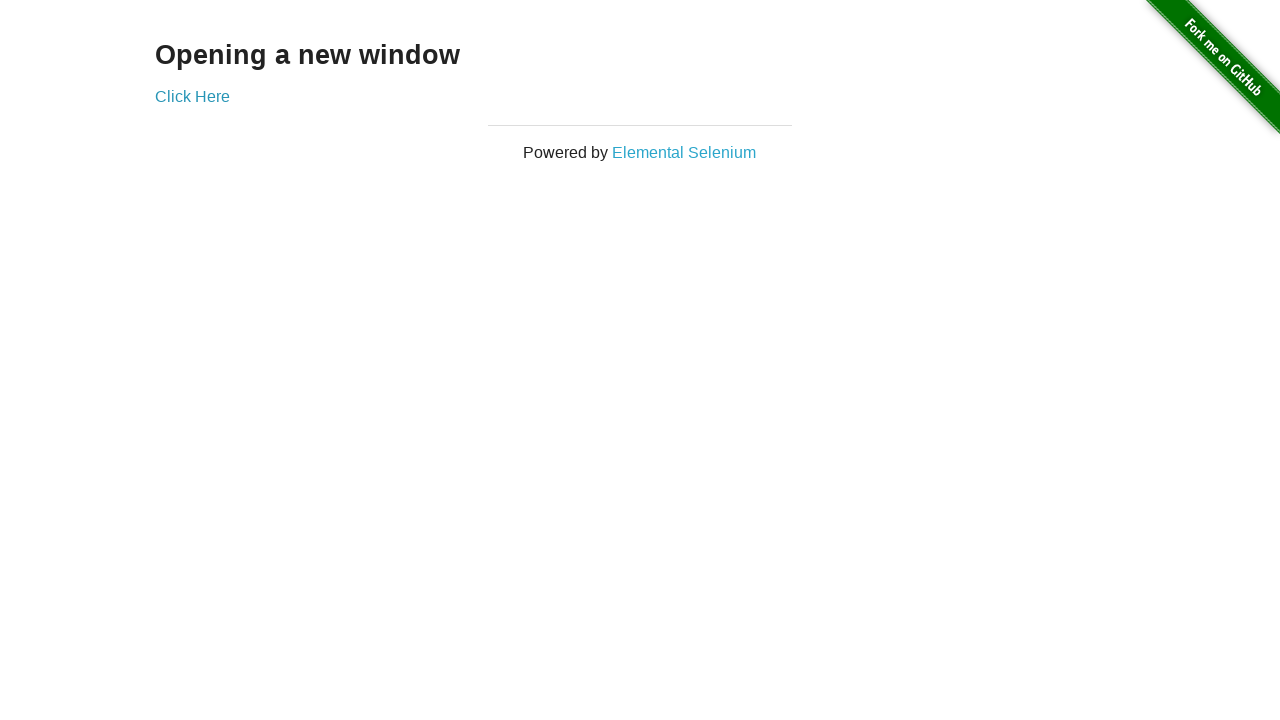

Verified original window contains 'Opening a new window' heading
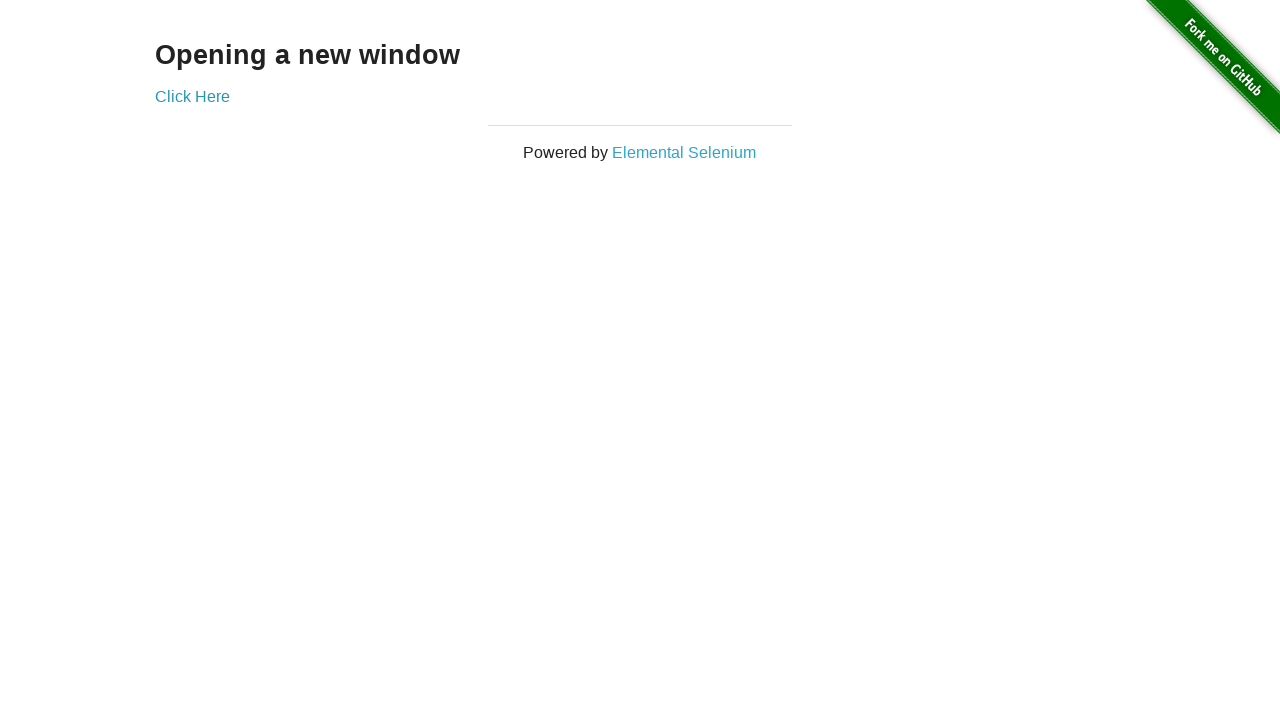

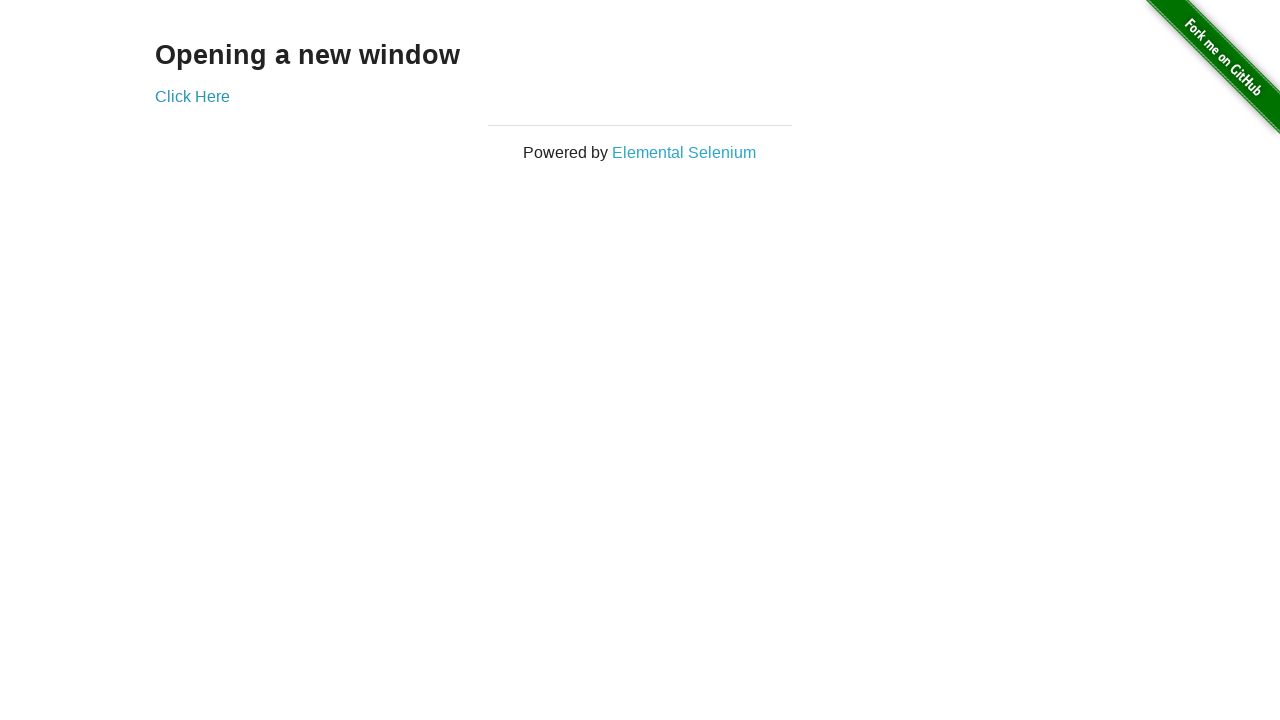